Navigates to a test automation practice blog and counts the total number of links on the page

Starting URL: https://testautomationpractice.blogspot.com/

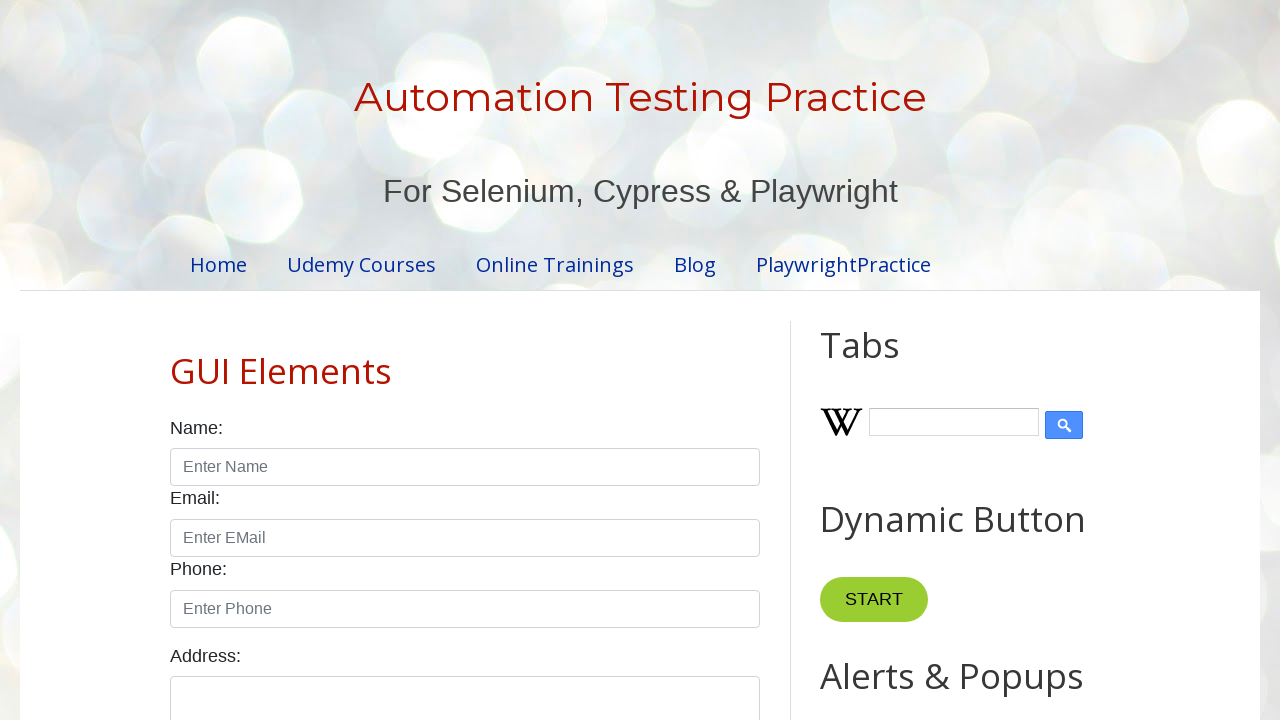

Navigated to test automation practice blog
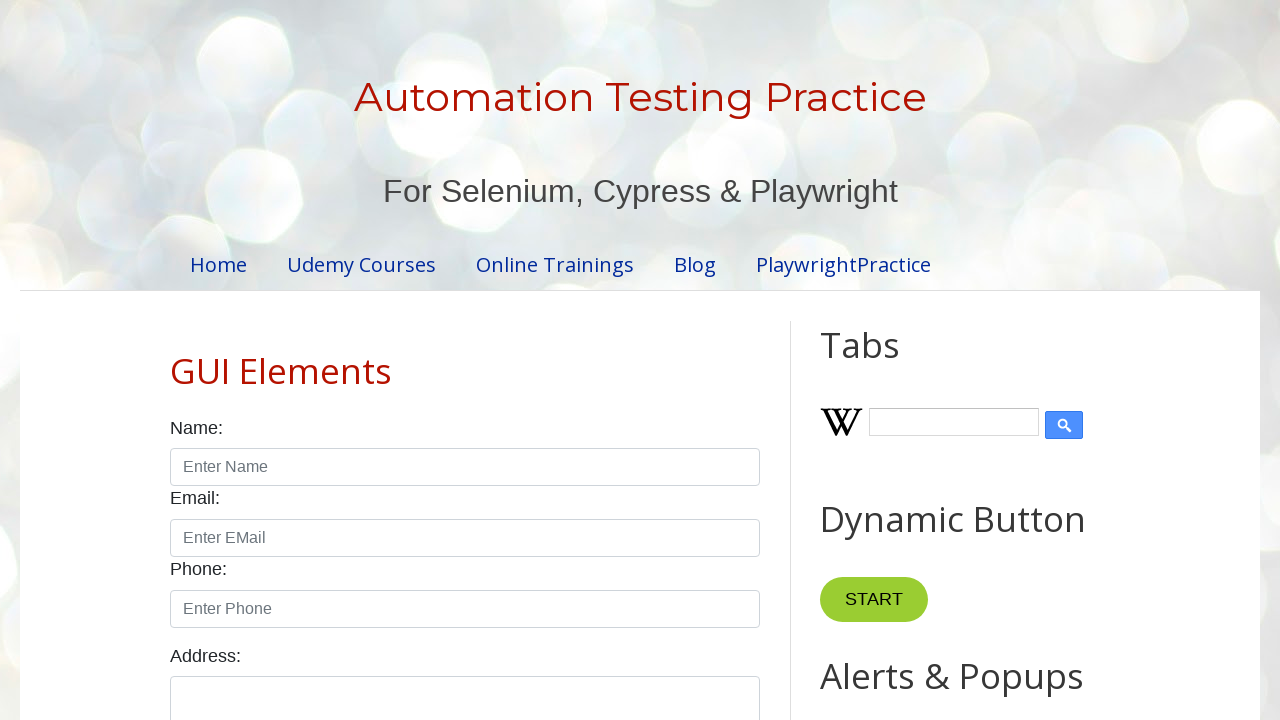

Found all links on the page using locator 'a'
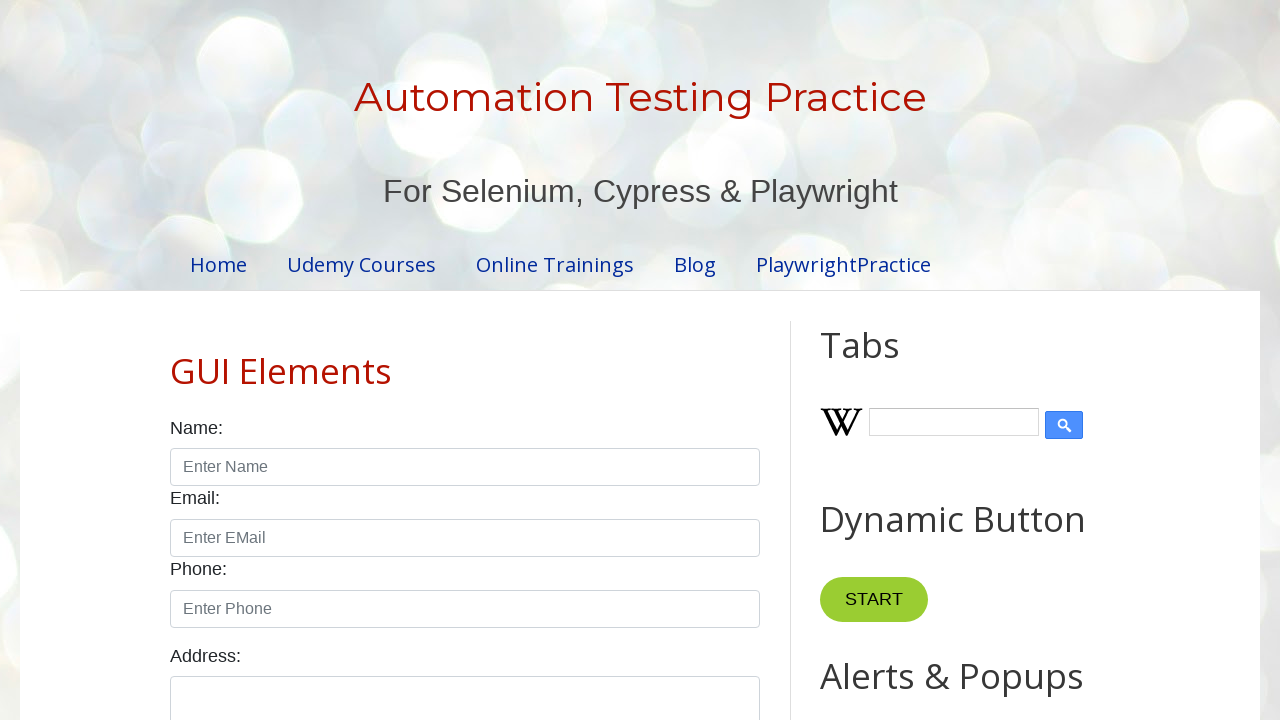

Verified that links were found on the page
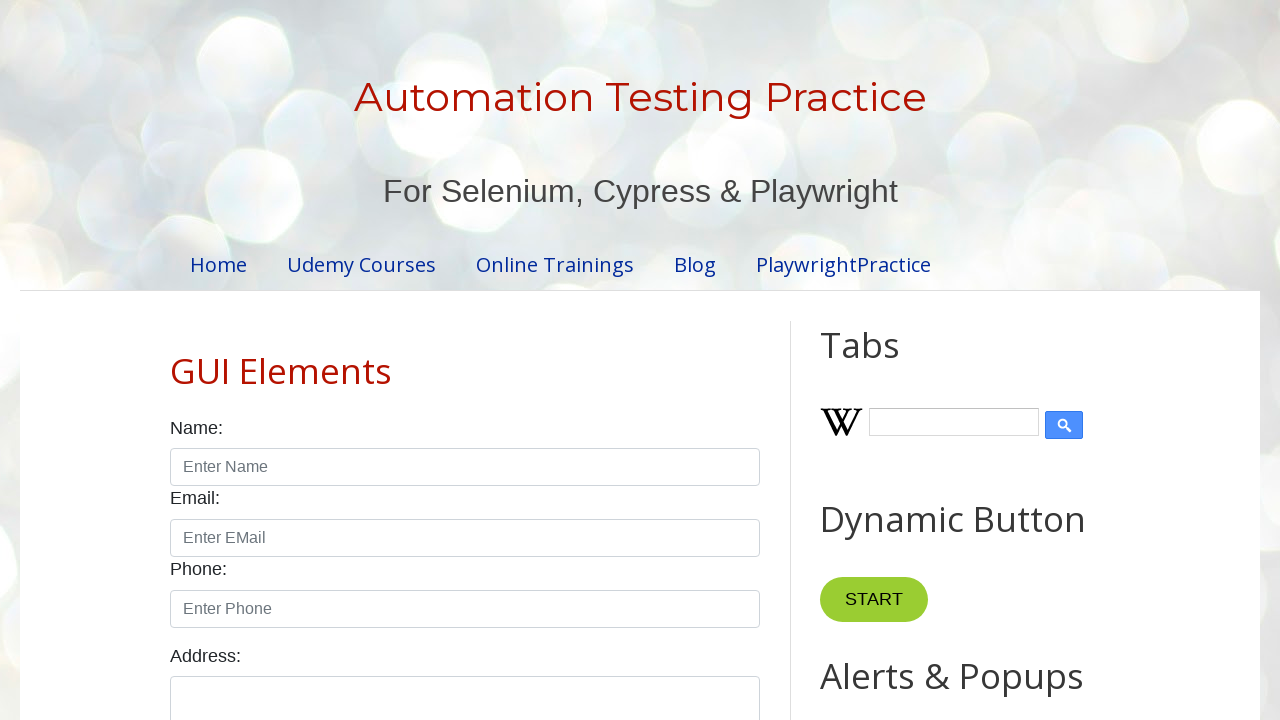

Counted total number of links on the page
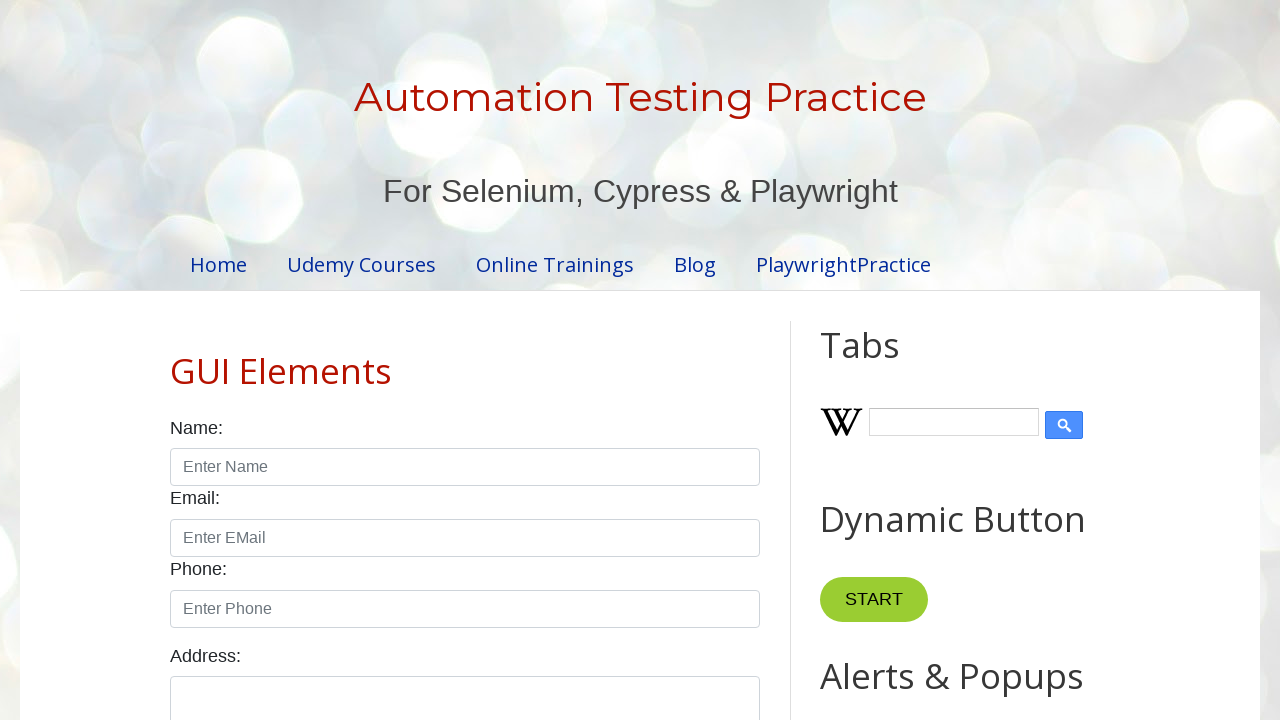

Printed link count: 34
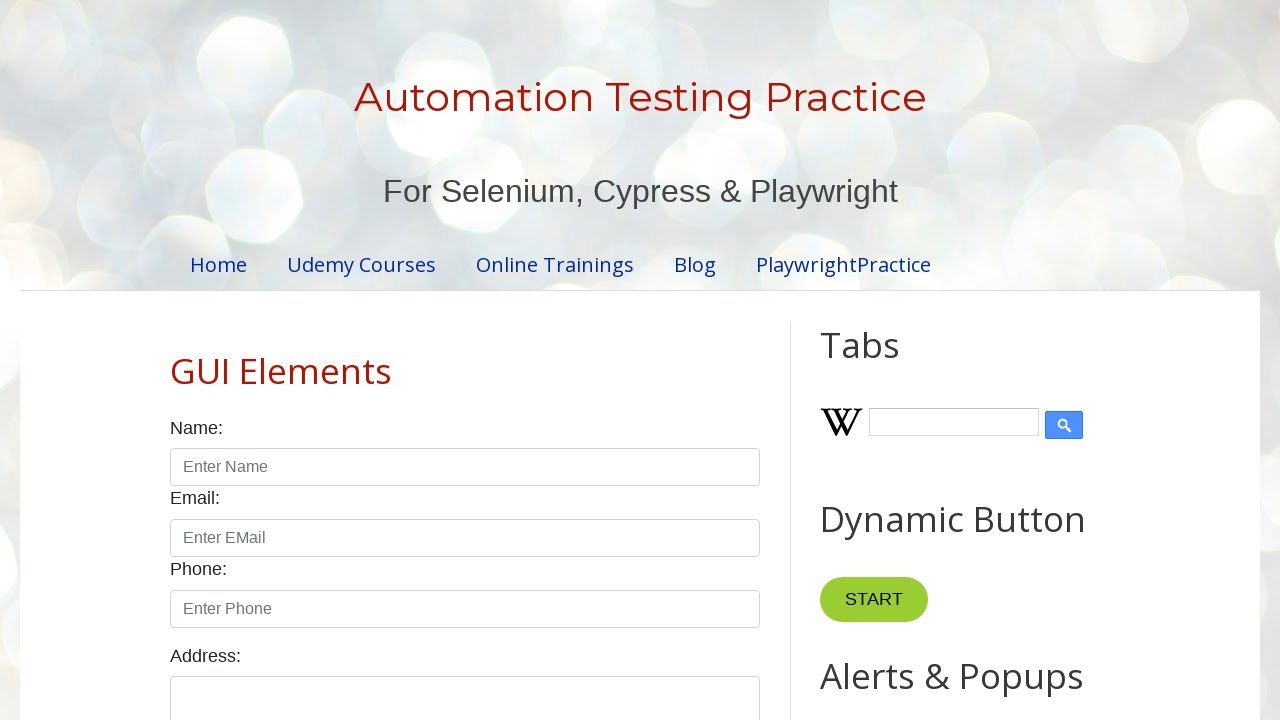

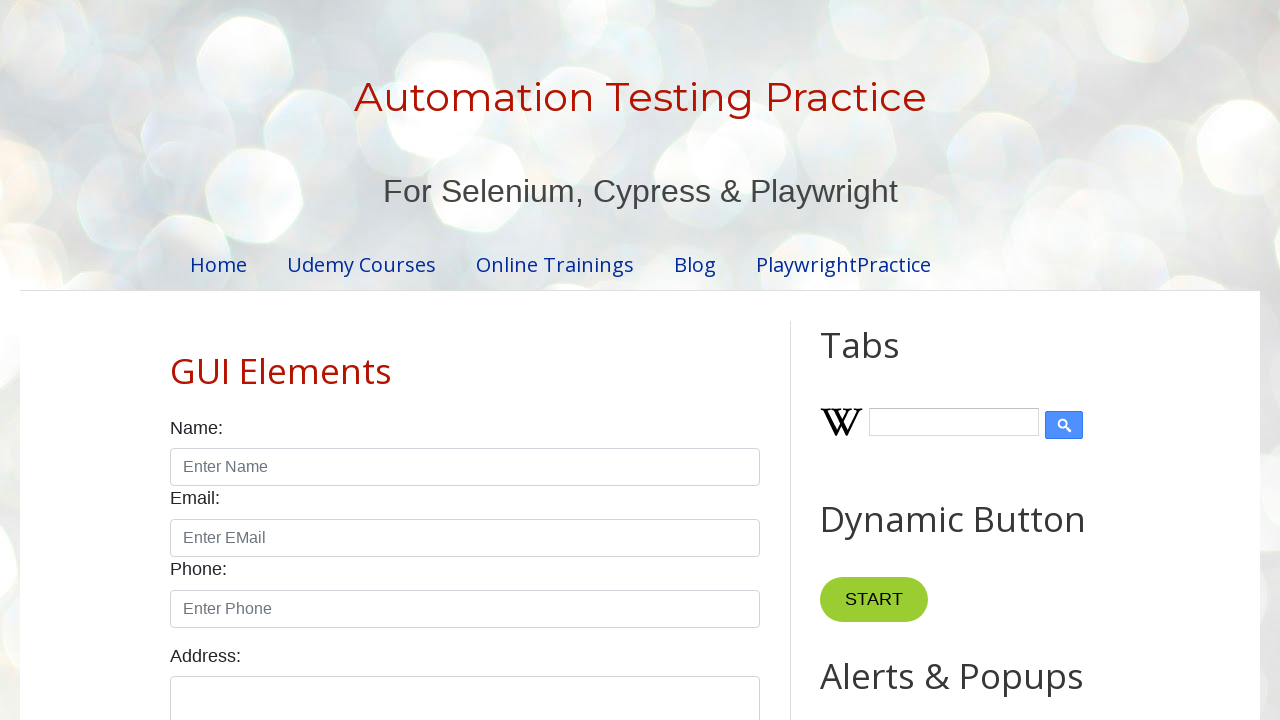